Perform a search using the global search bar and select a result

Starting URL: https://www.usps.com

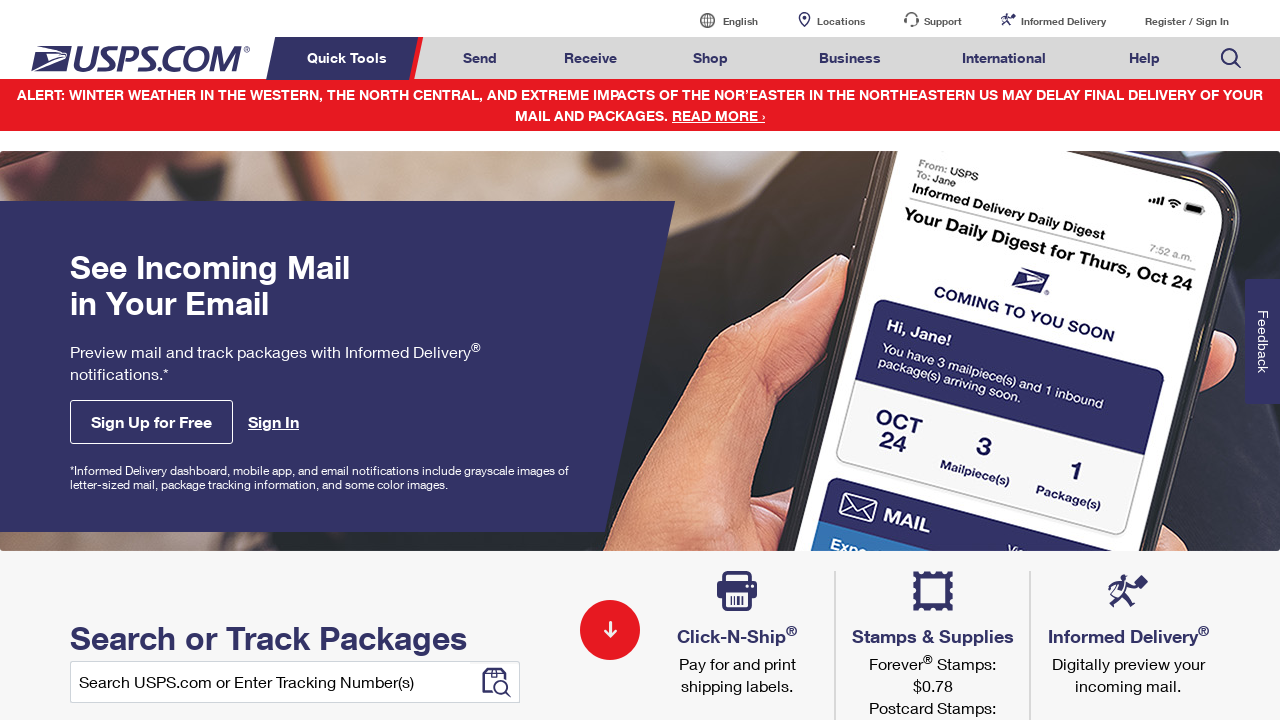

Hovered over search area in navigation at (1231, 58) on li.nav-search
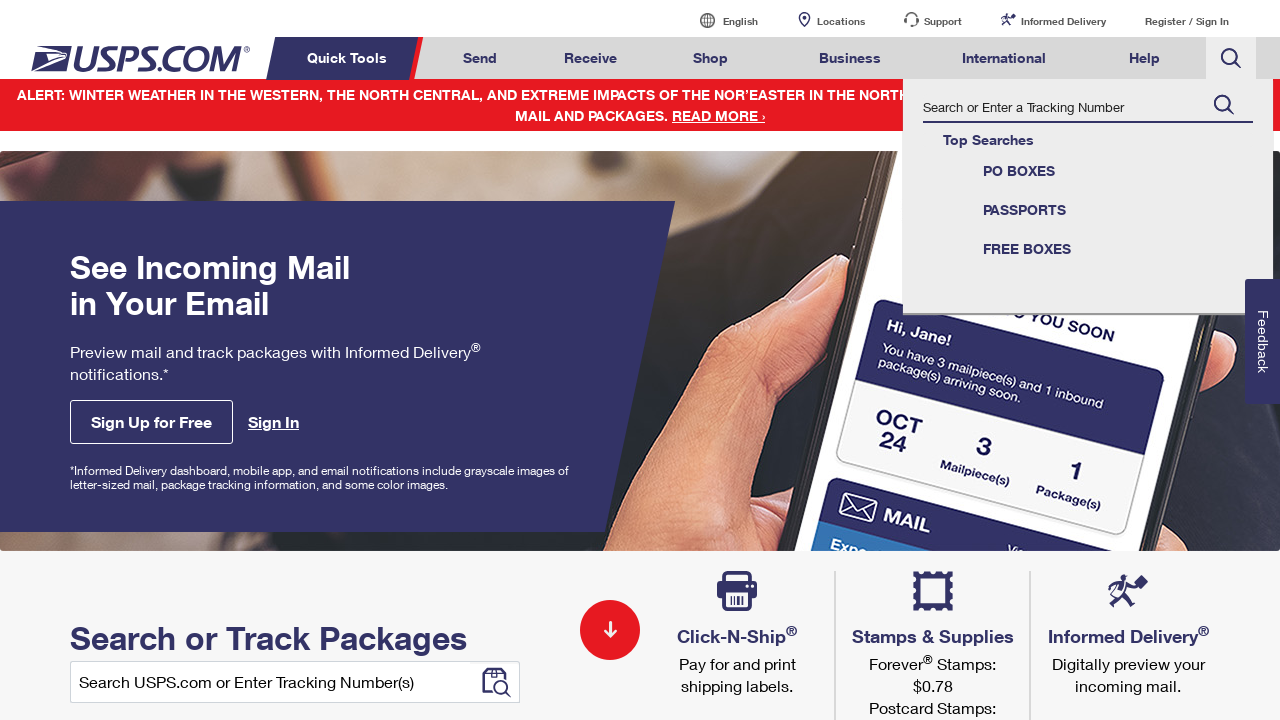

Filled global search bar with 'stamps' on #global-header--search-track-search
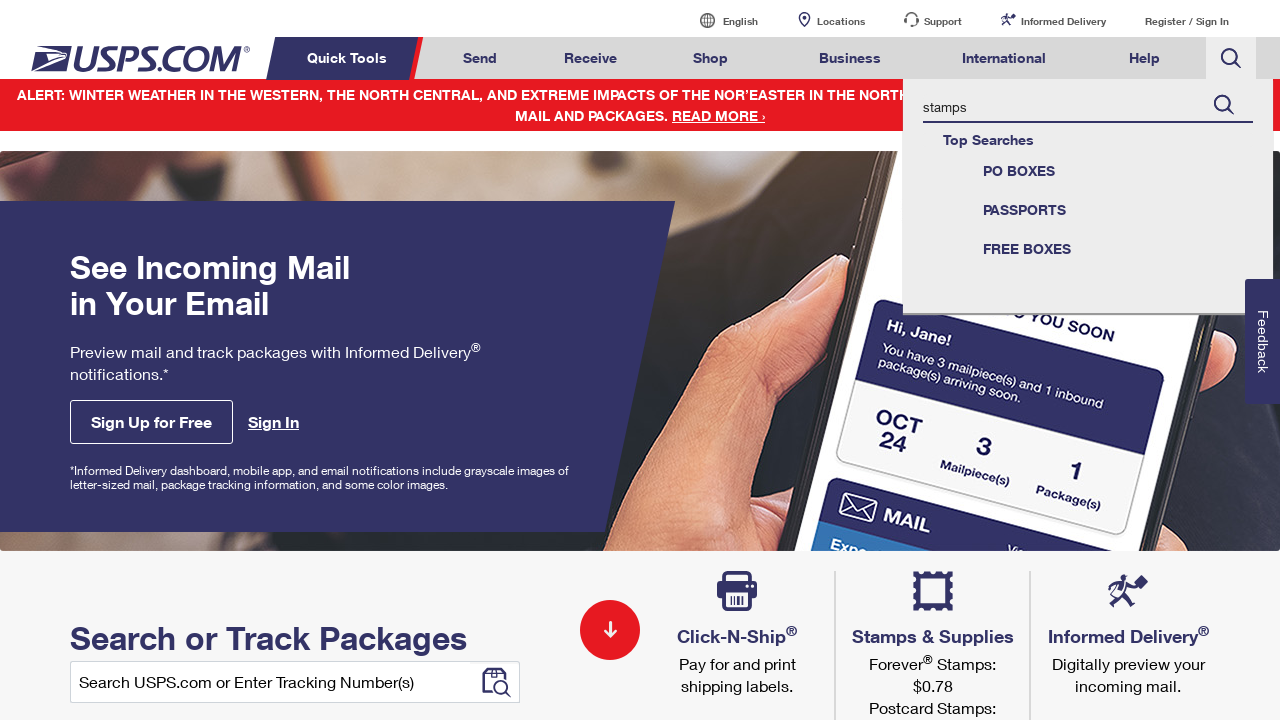

Pressed Enter to submit search on #global-header--search-track-search
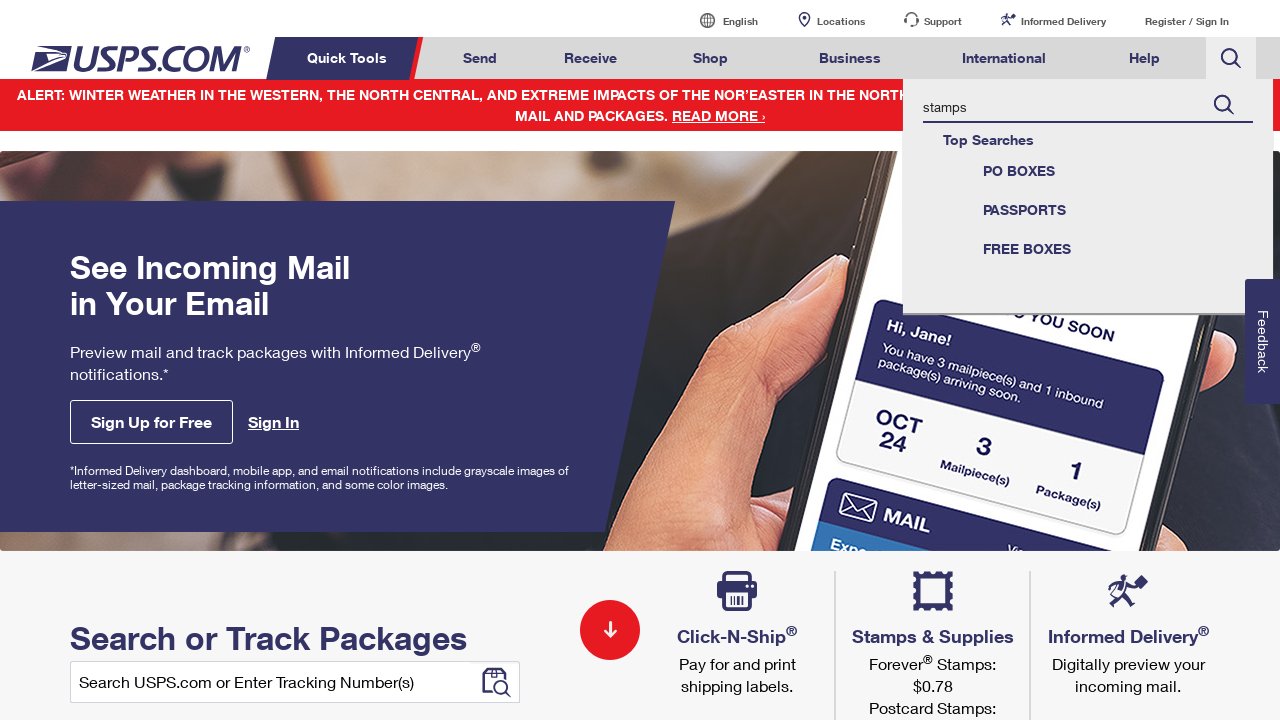

Search results loaded
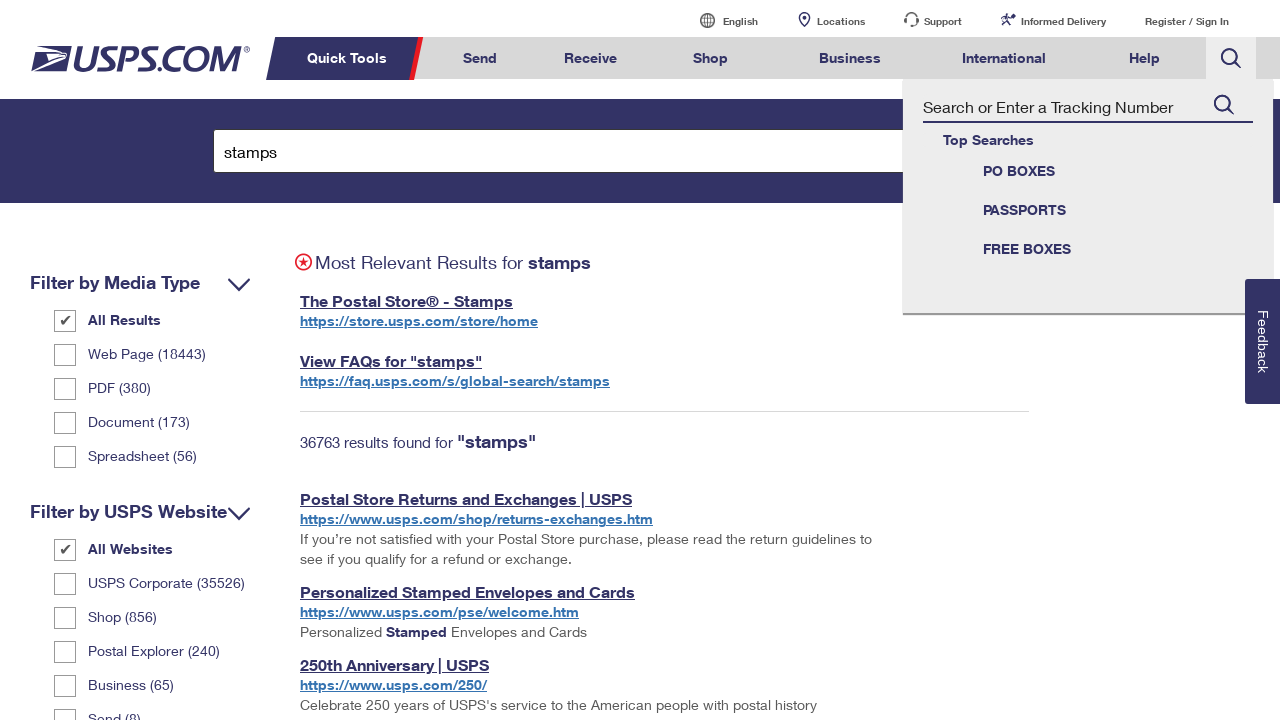

Selected 'Forever Stamps' result from search results at (590, 331) on #main_res span:has-text('Forever Stamps')
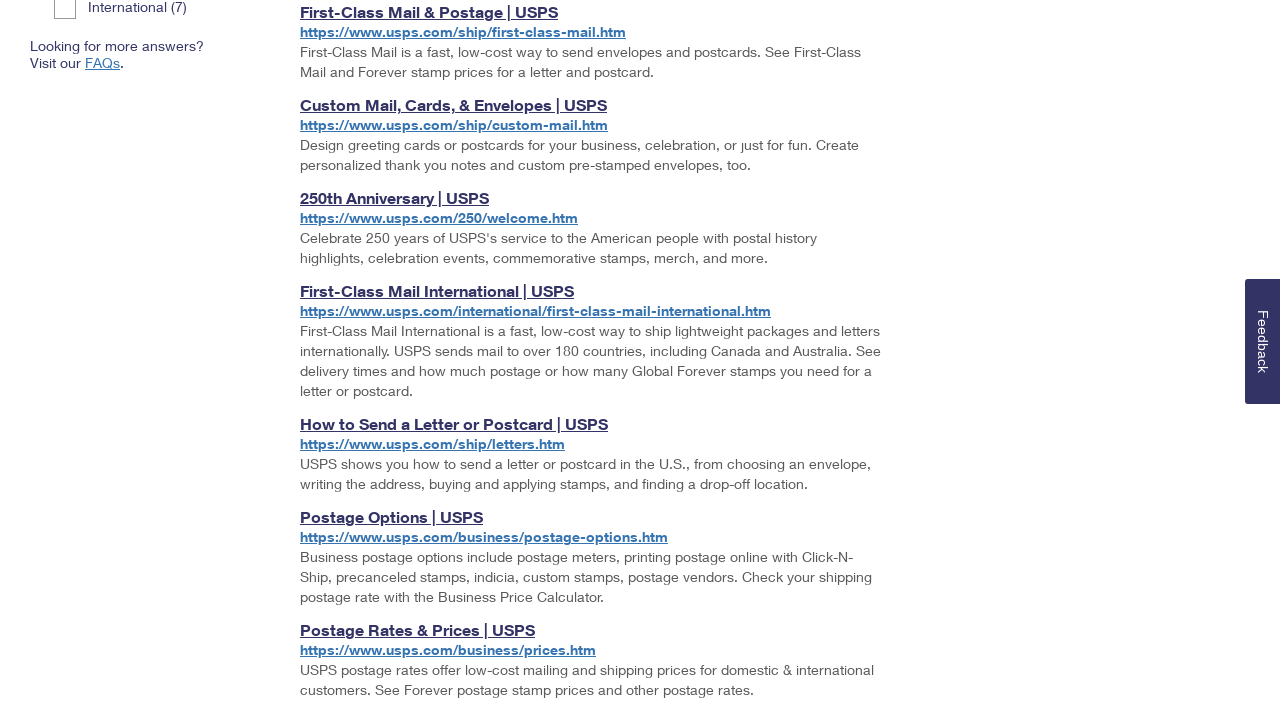

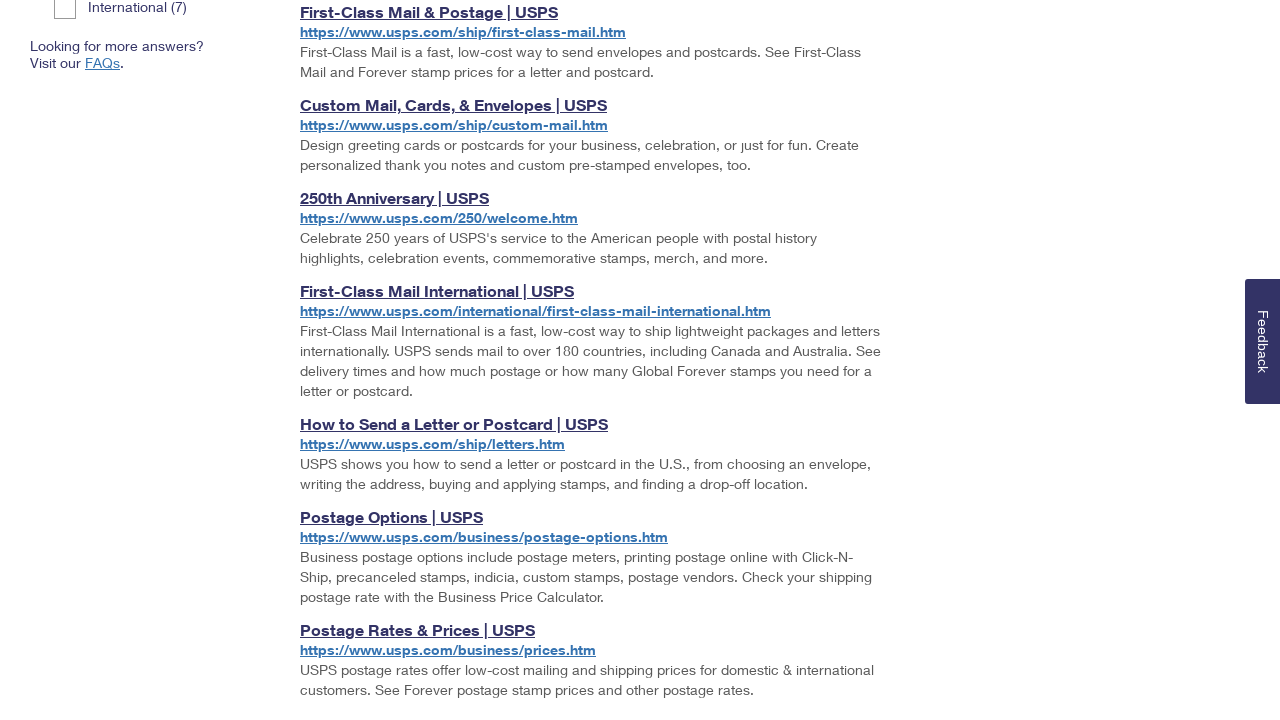